Tests a registration form by filling in email, first name, and last name fields.

Starting URL: https://demo.automationtesting.in/Register.html

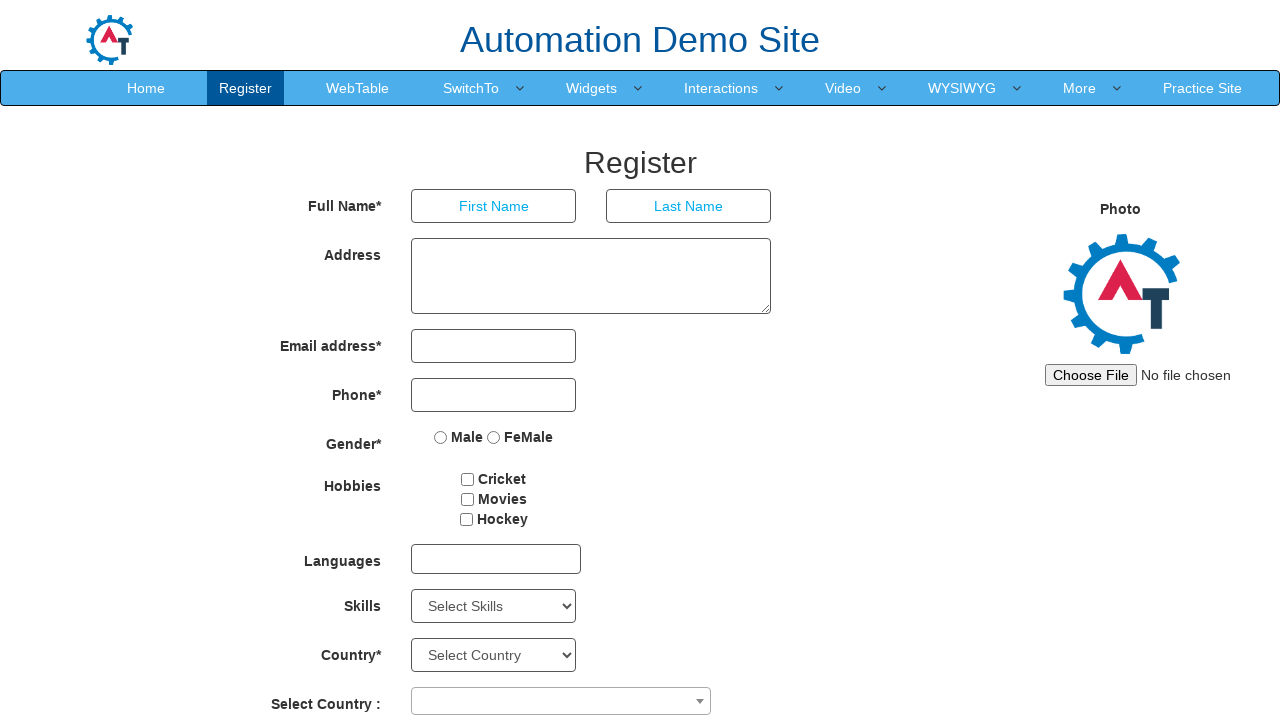

Filled email field with 'johndoe@example.com' on input[type='email']
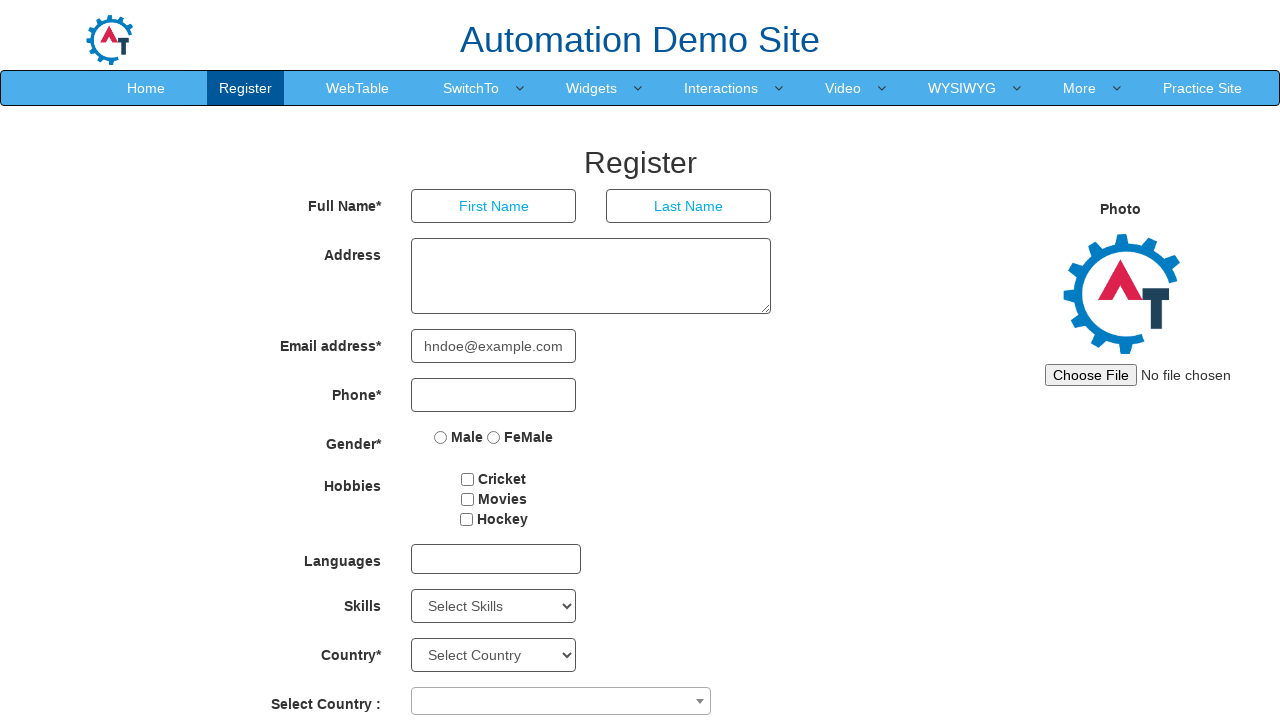

Filled first name field with 'John' on input[type='text'] >> nth=0
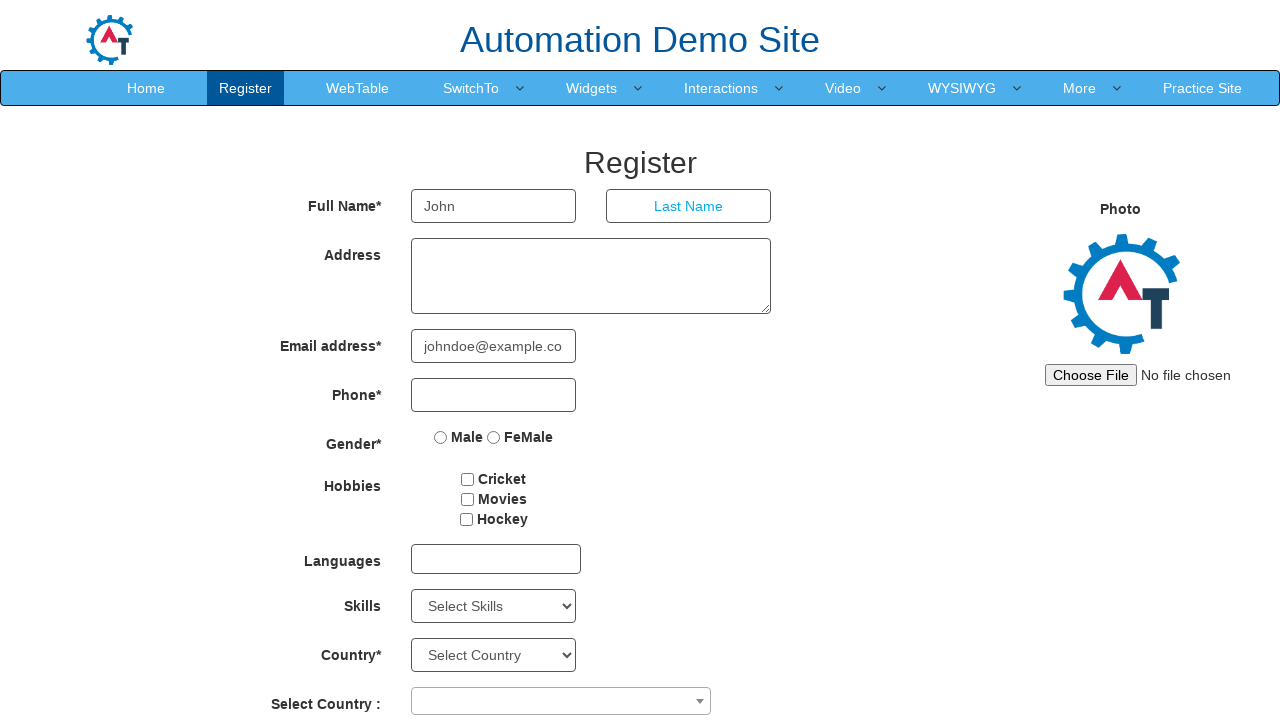

Filled last name field with 'Doe' on input[type='text'] >> nth=1
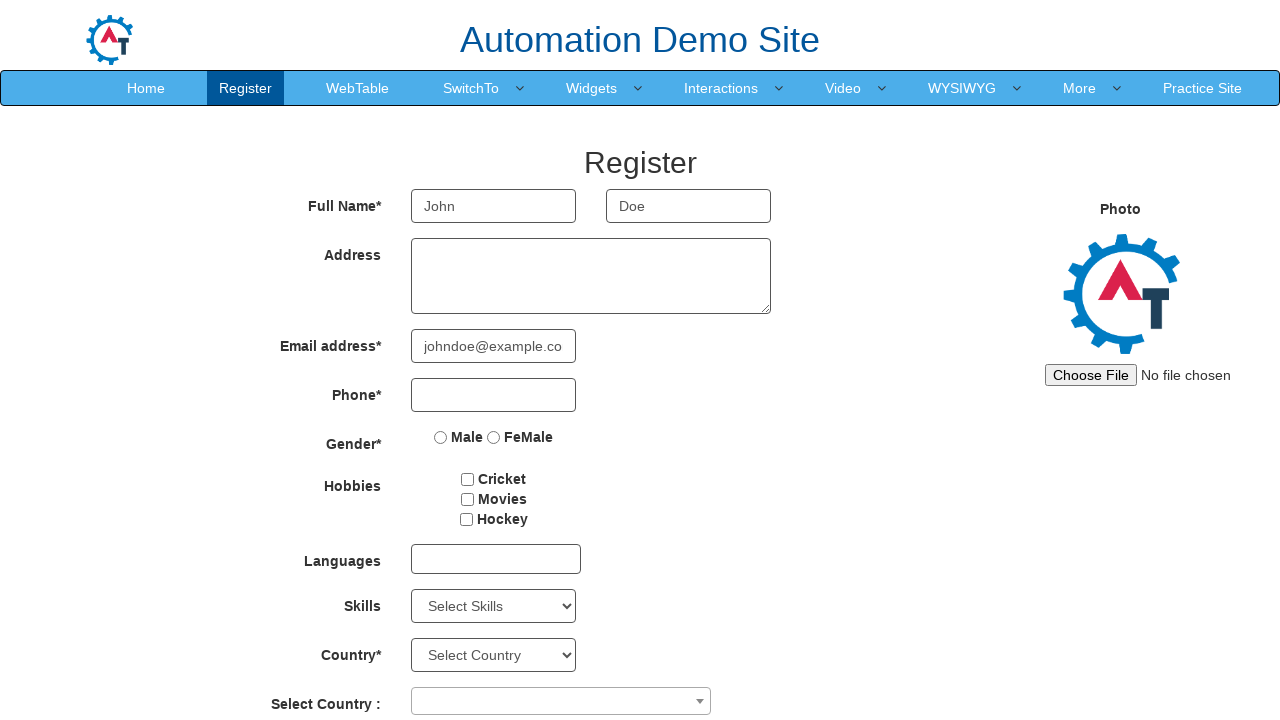

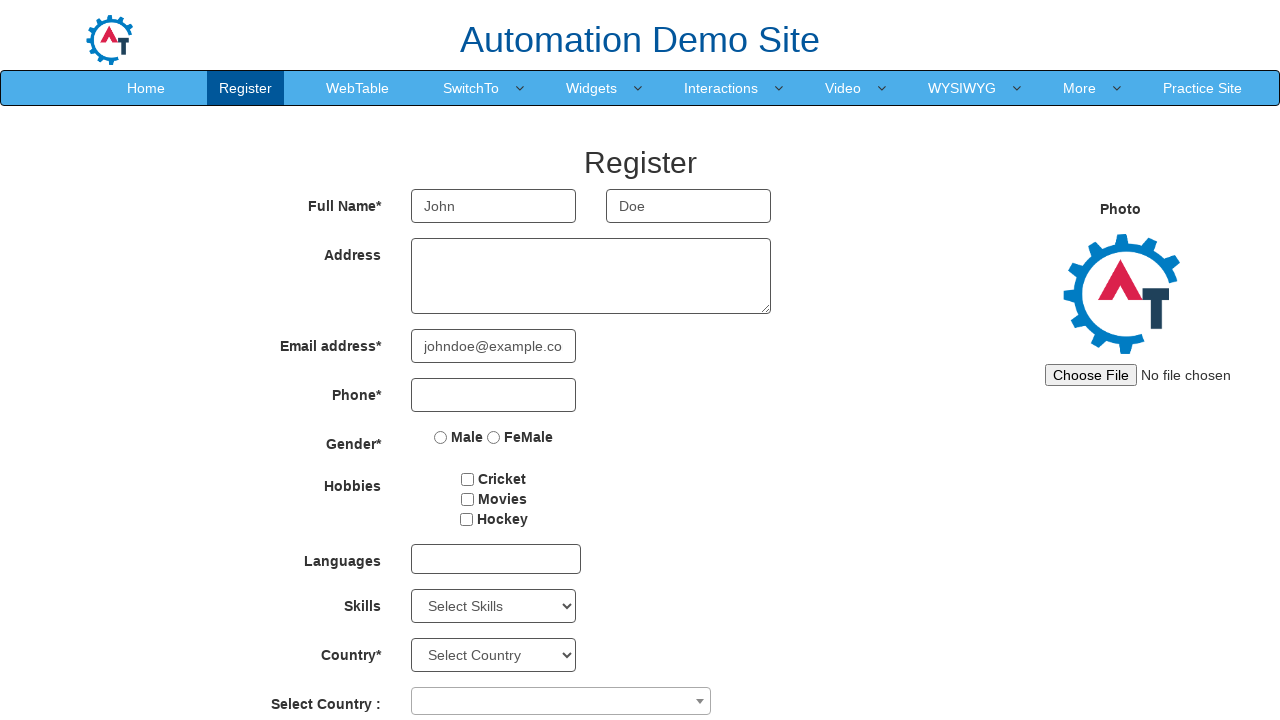